Navigates to a football statistics website and clicks the "All matches" button to view all match data, then verifies that match rows are displayed.

Starting URL: https://www.adamchoi.co.uk/overs/detailed

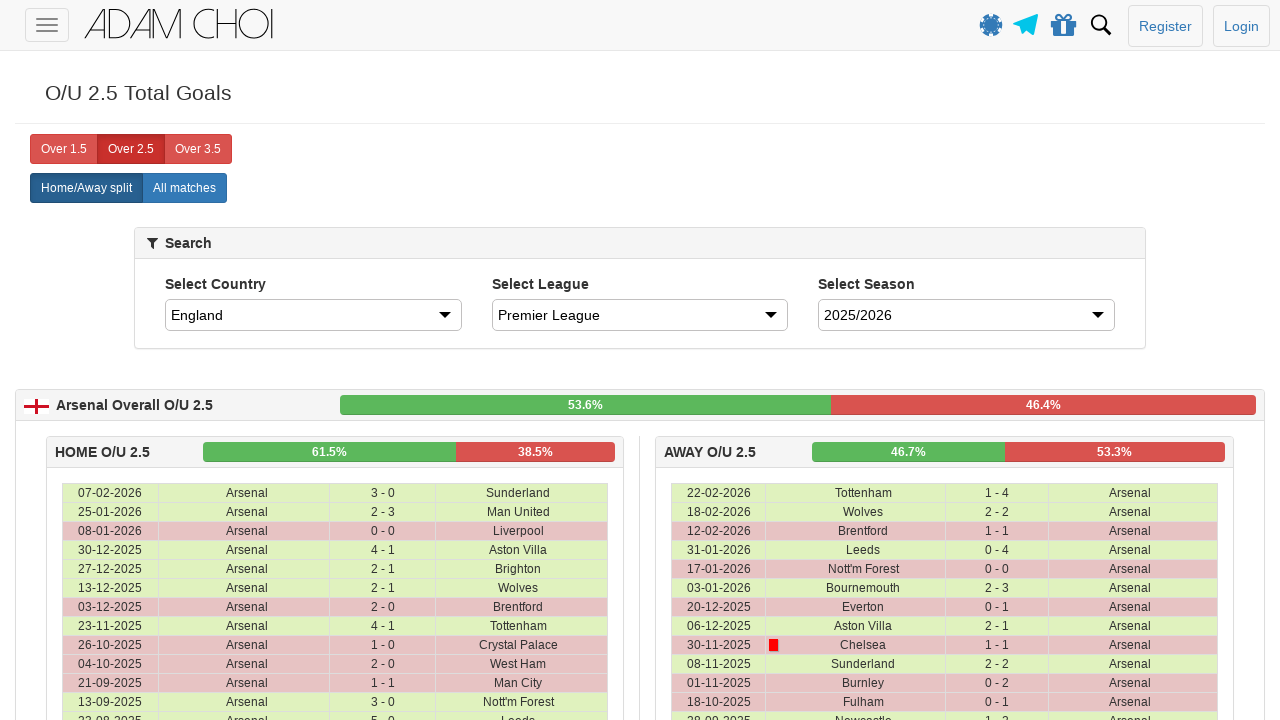

Clicked the 'All matches' button at (184, 188) on xpath=//label[@analytics-event="All matches"]
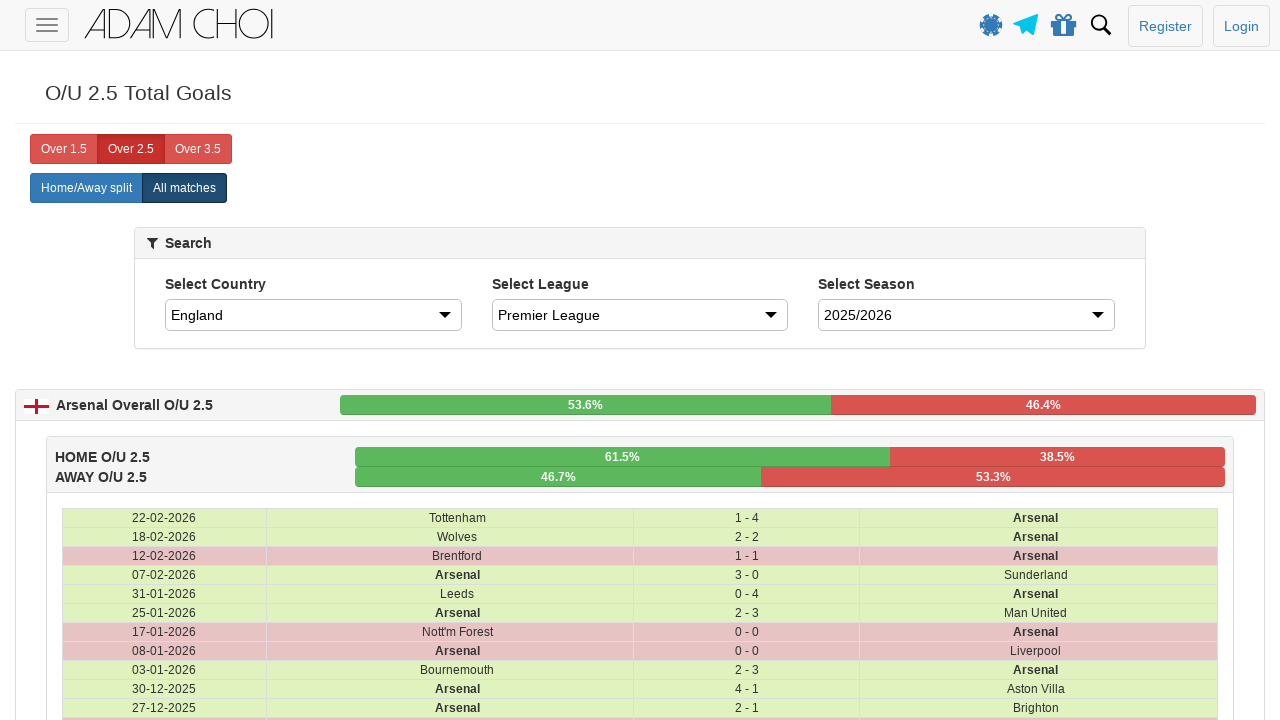

Match data table rows loaded
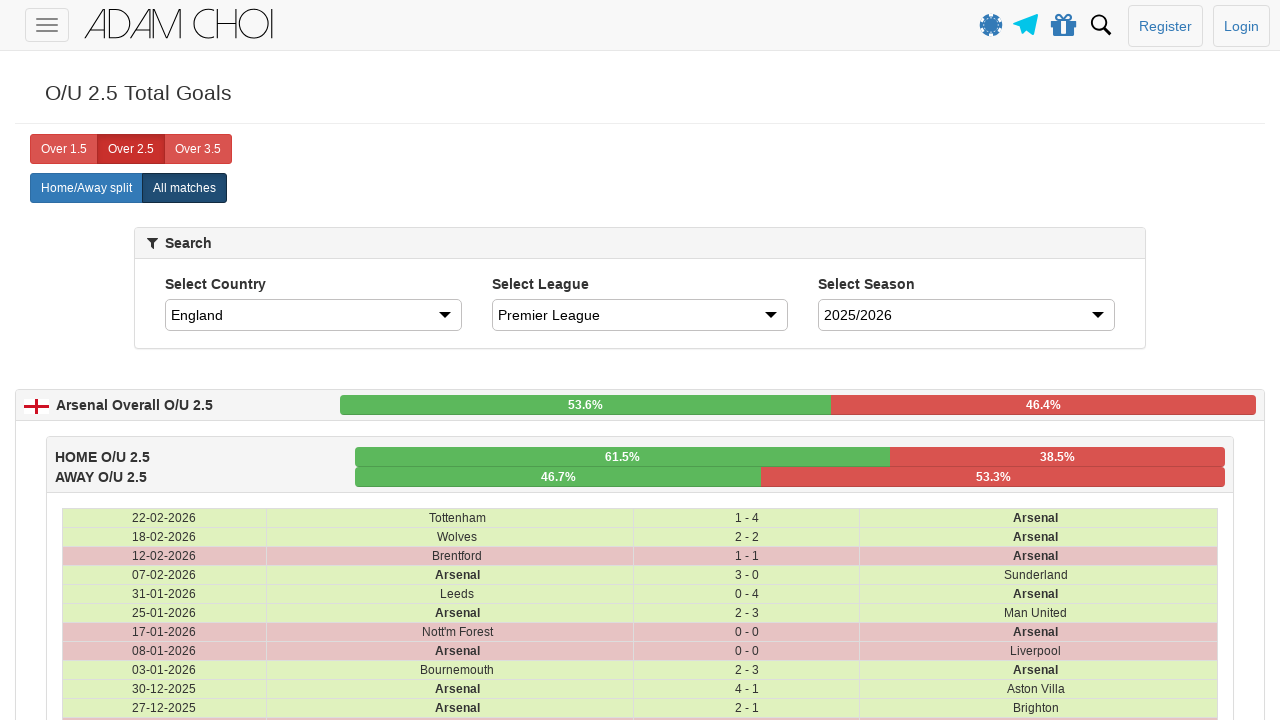

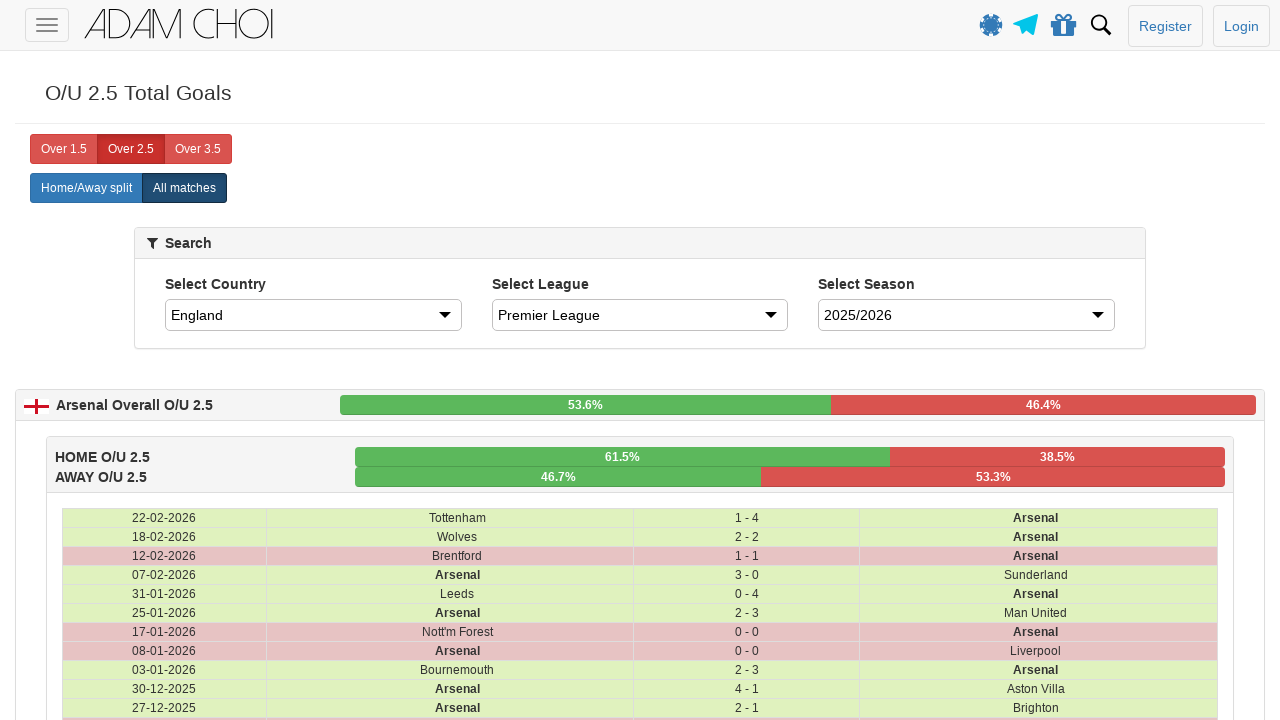